Tests the todo application by verifying page load, checking existing tasks, creating a new task, and then deleting it to verify the task count returns to the original value.

Starting URL: https://todomvc.com/examples/emberjs/todomvc/dist/

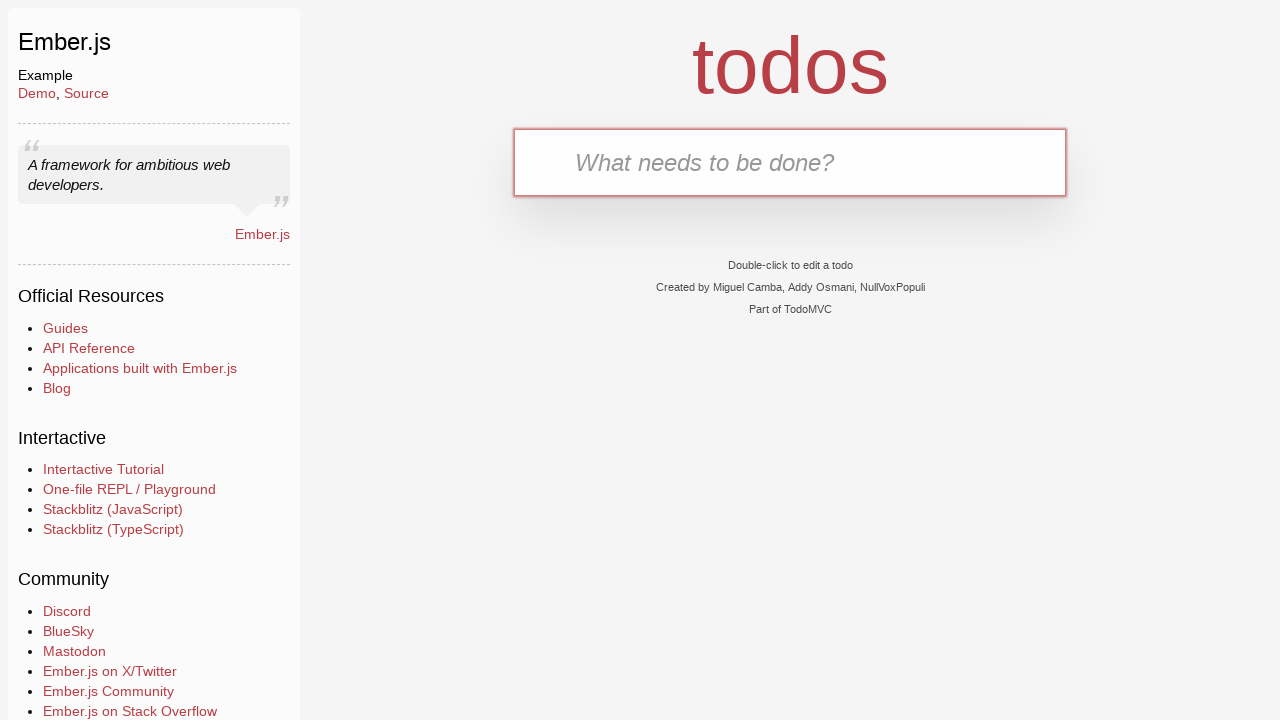

Verified page body is visible
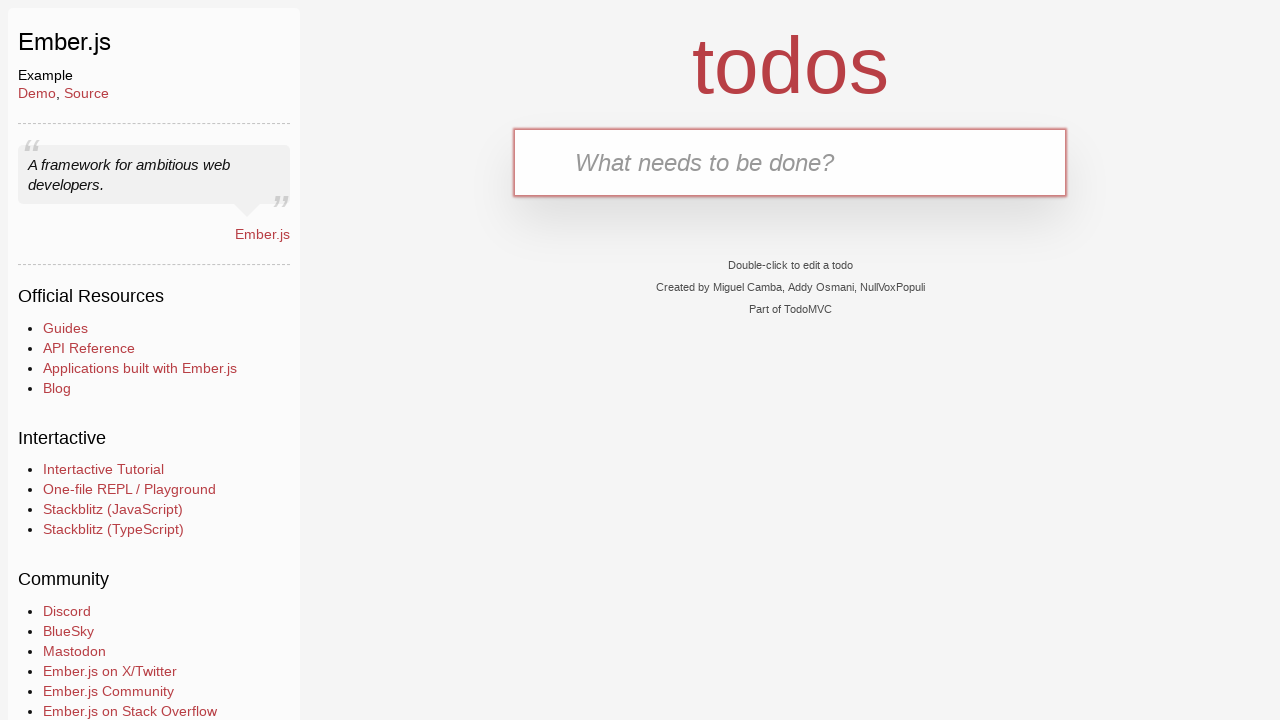

Retrieved initial task count: 0
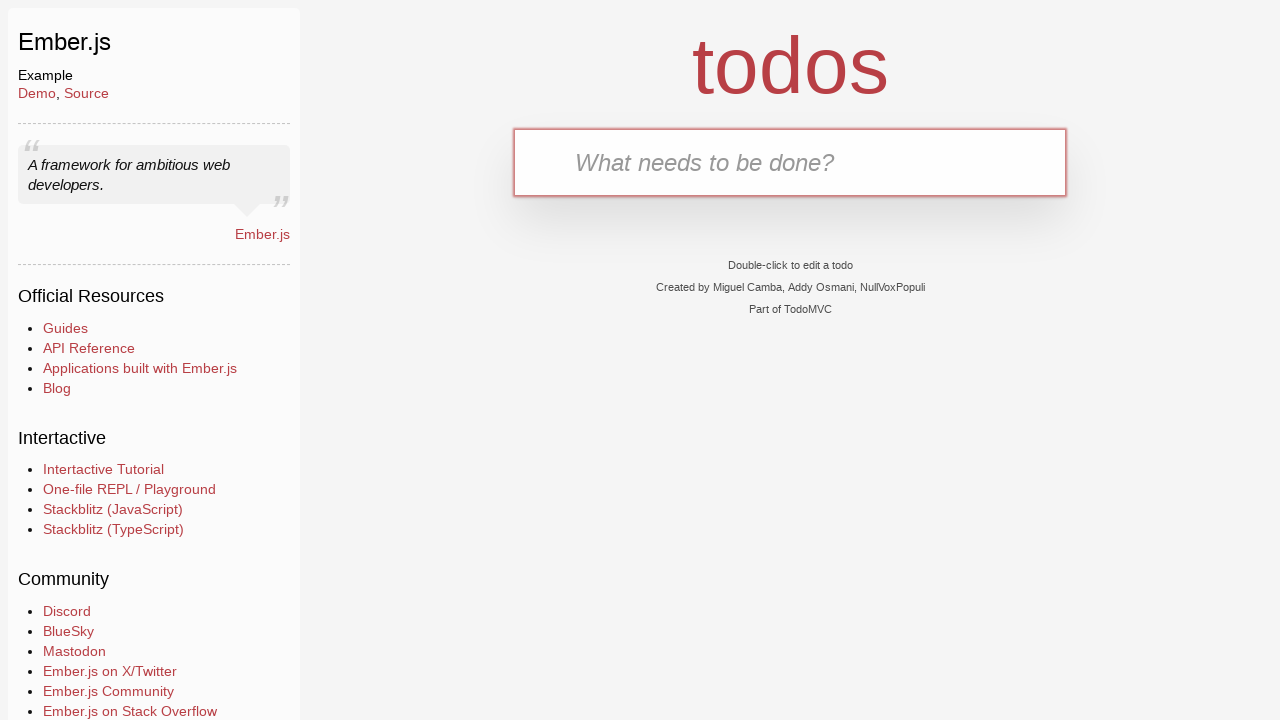

Filled new task input field with 'TaskCreateNewTaskCheck' on .new-todo
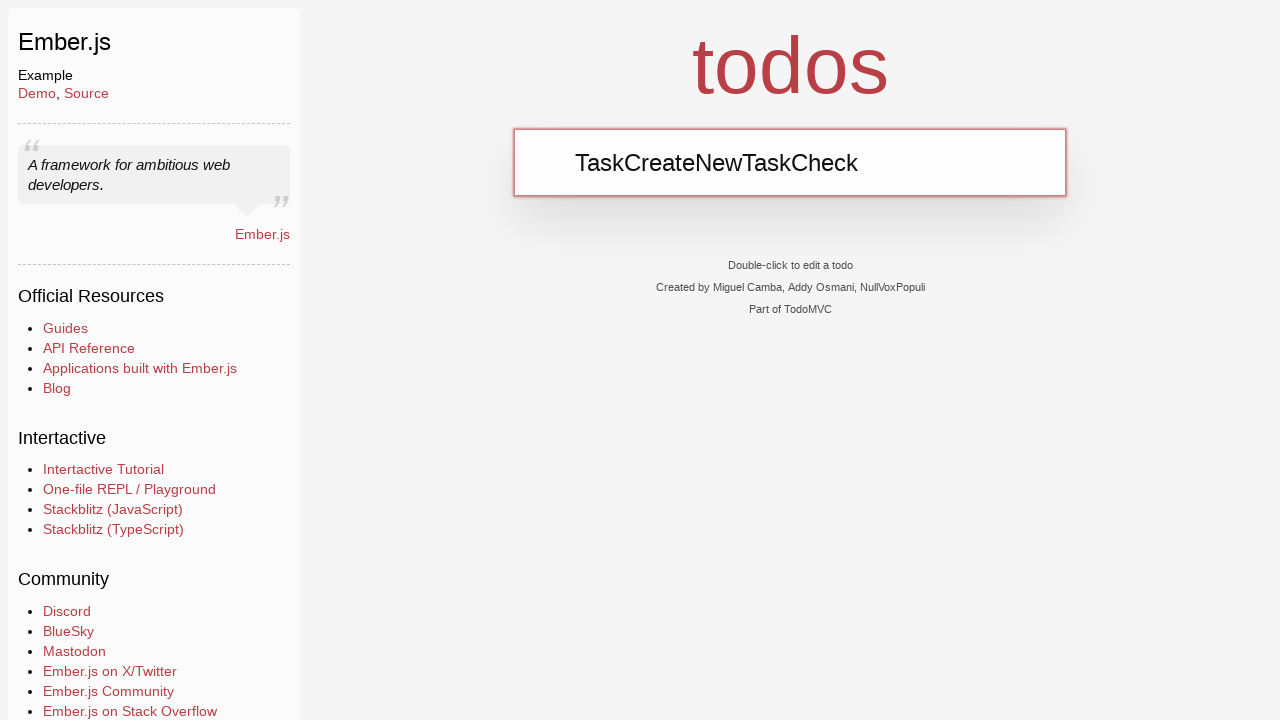

Pressed Enter to create new task
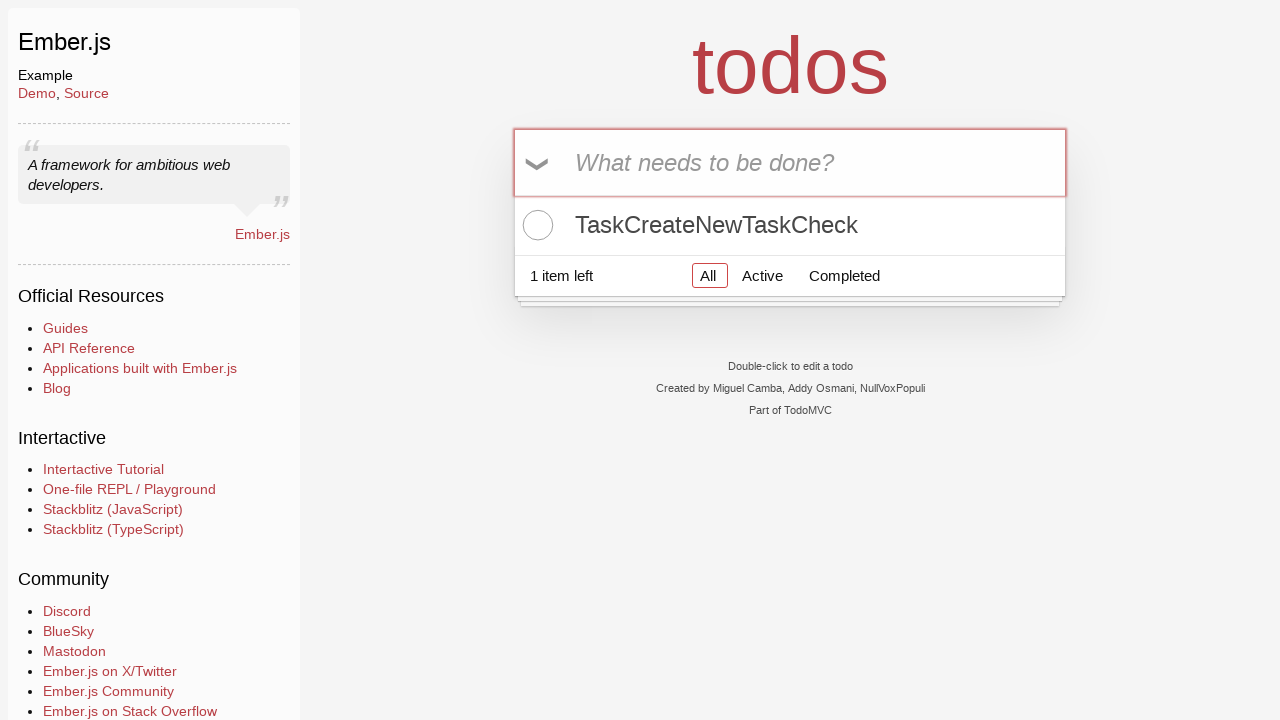

New task 'TaskCreateNewTaskCheck' appeared in task list
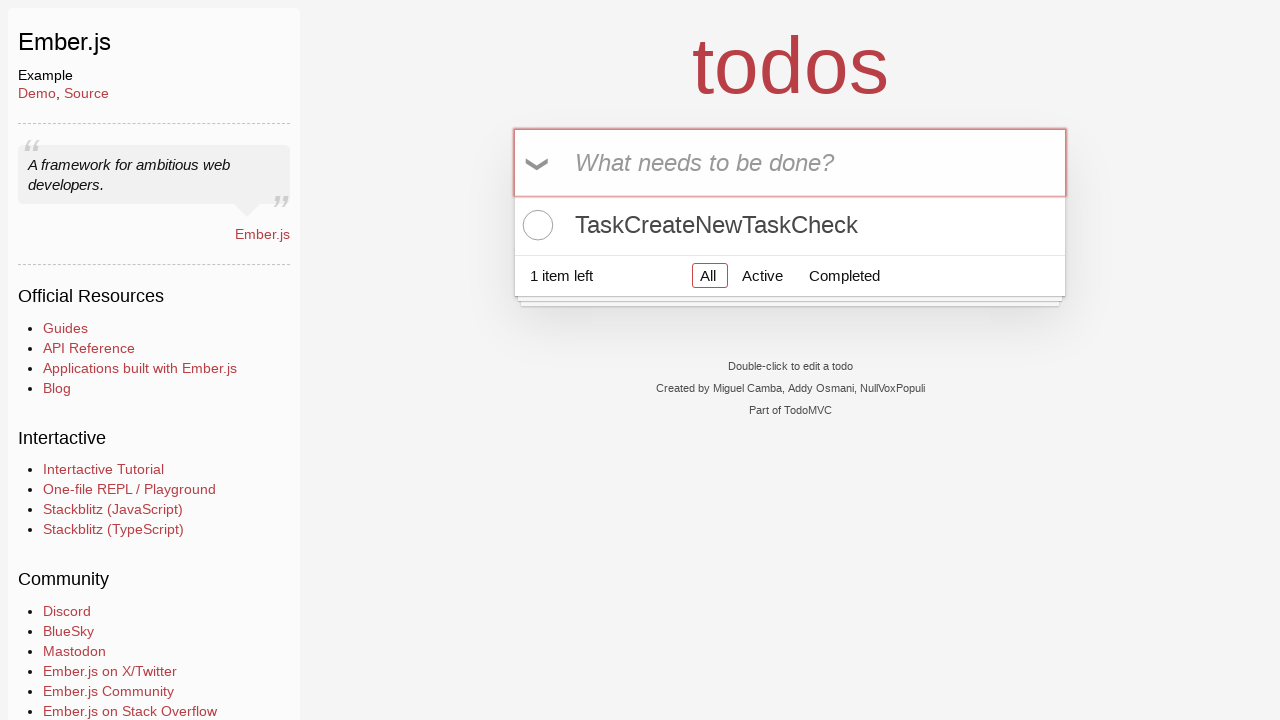

Verified task count increased from 0 to 1
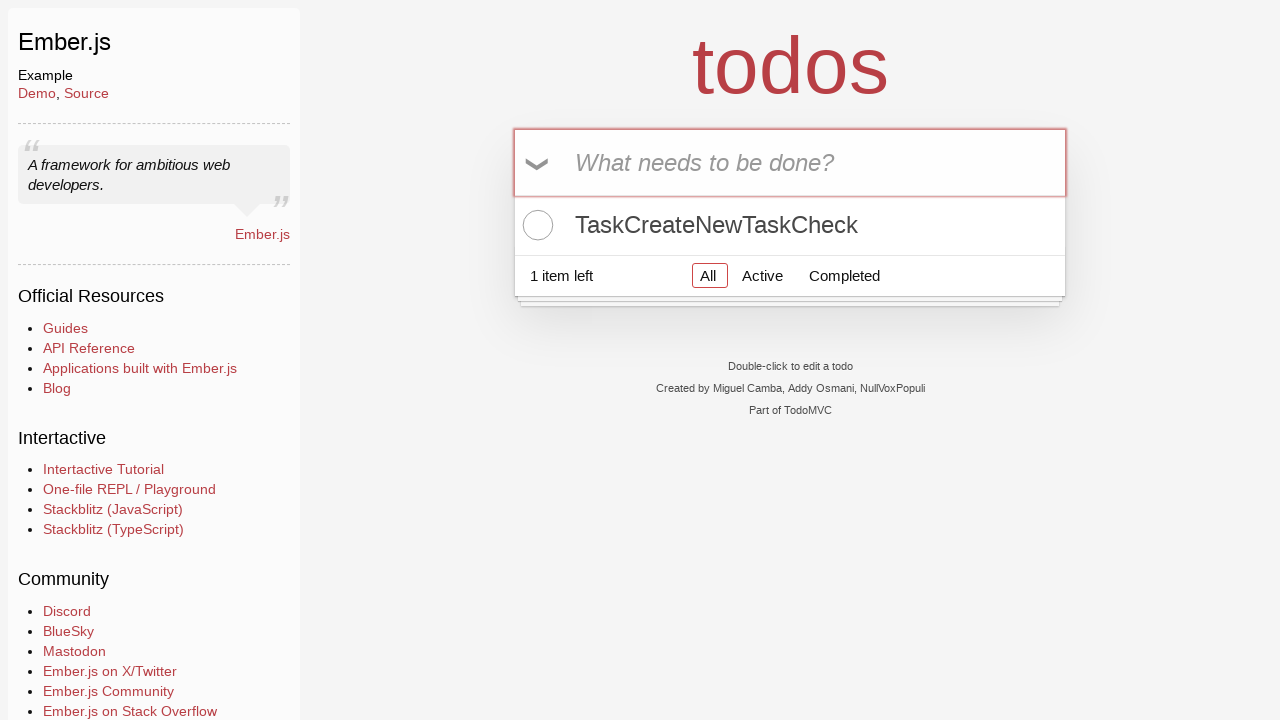

Hovered over new task to reveal delete button at (790, 225) on .todo-list li:has-text('TaskCreateNewTaskCheck')
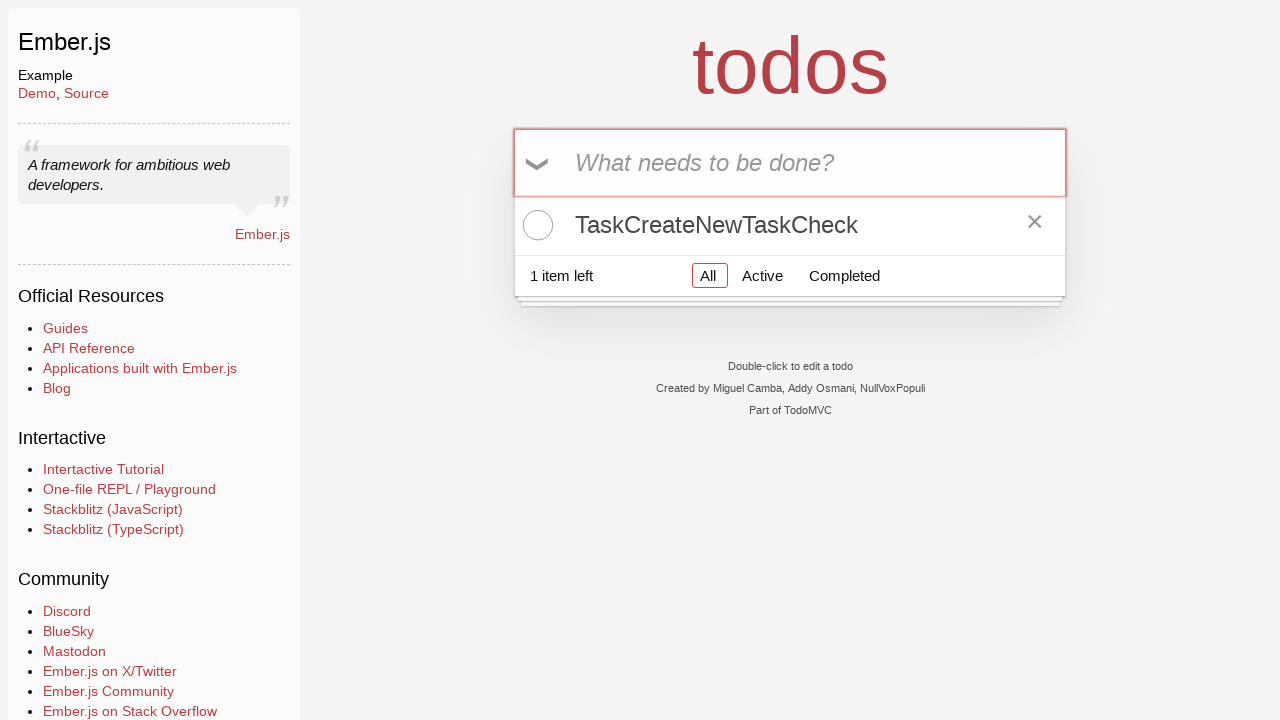

Clicked delete button to remove task at (1035, 225) on .todo-list li:has-text('TaskCreateNewTaskCheck') >> button.destroy
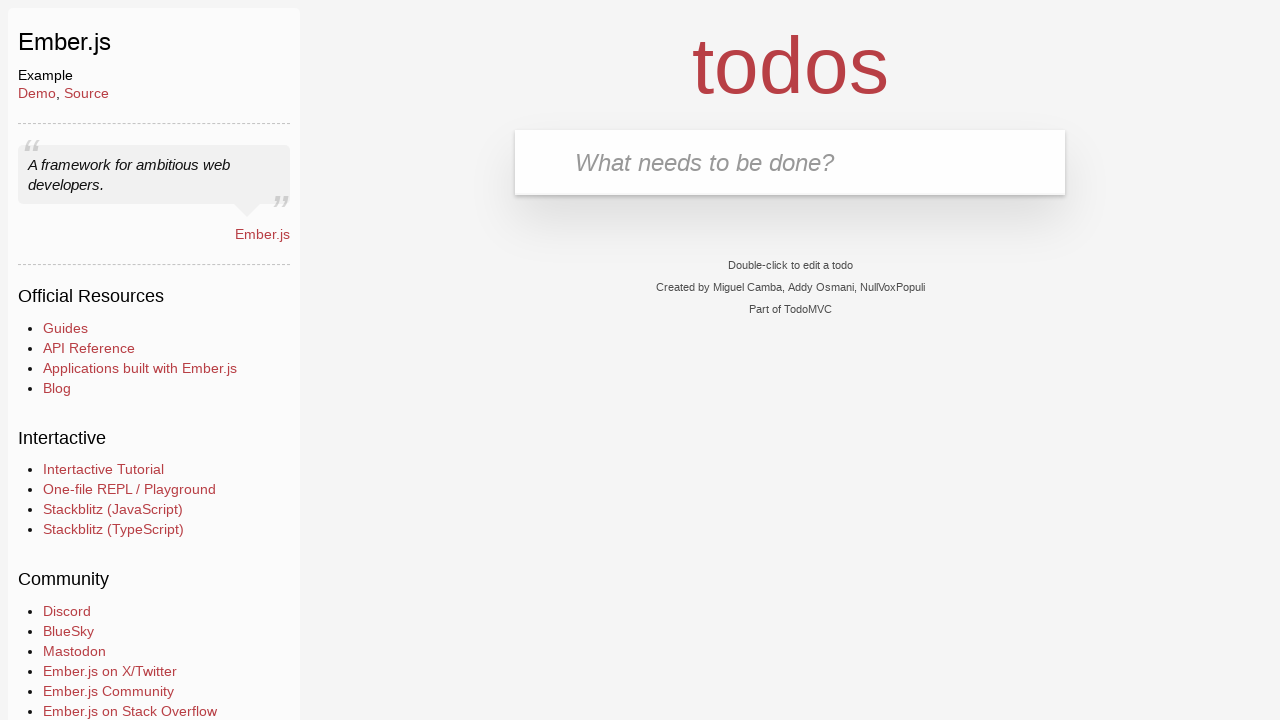

Task 'TaskCreateNewTaskCheck' was removed from list
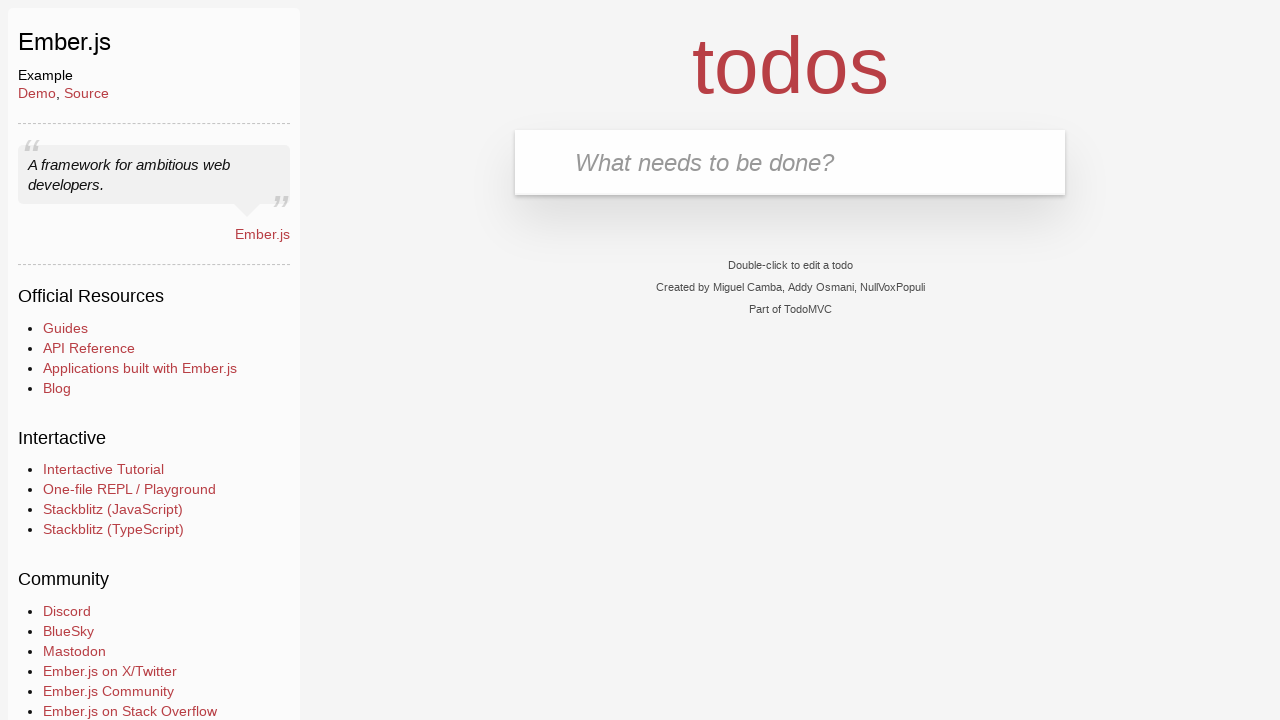

Verified task count returned to original value: 0
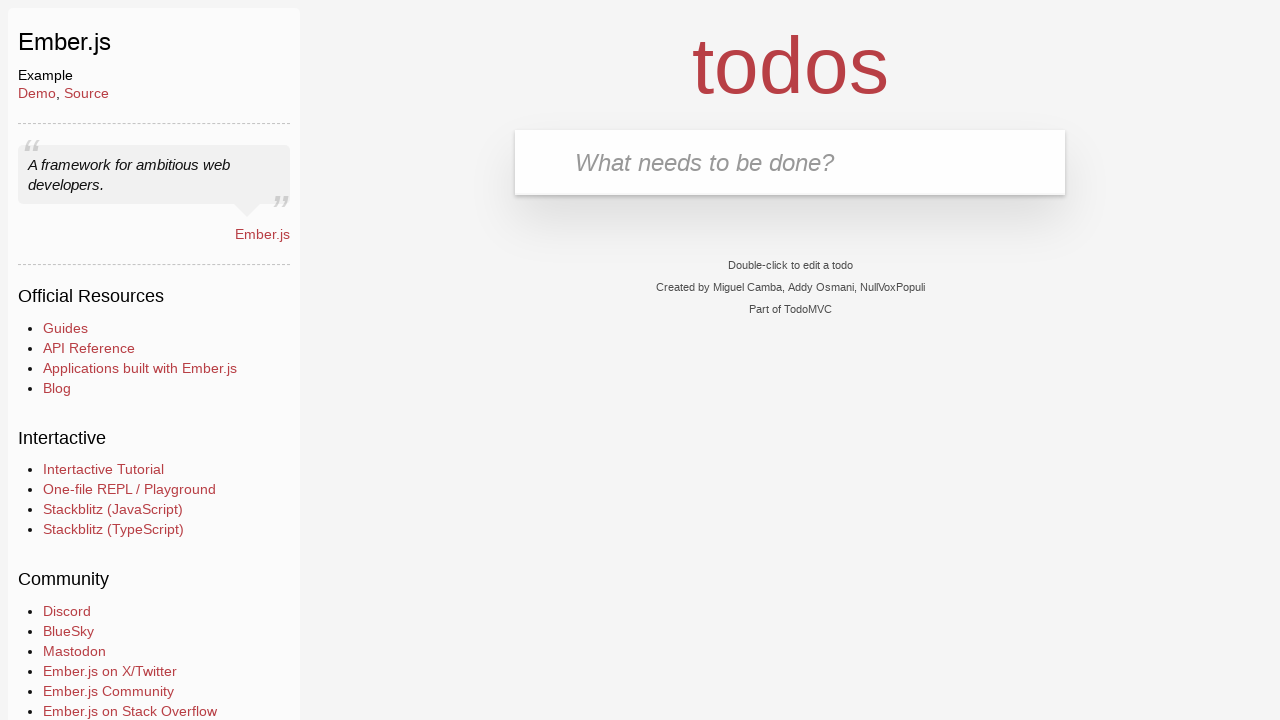

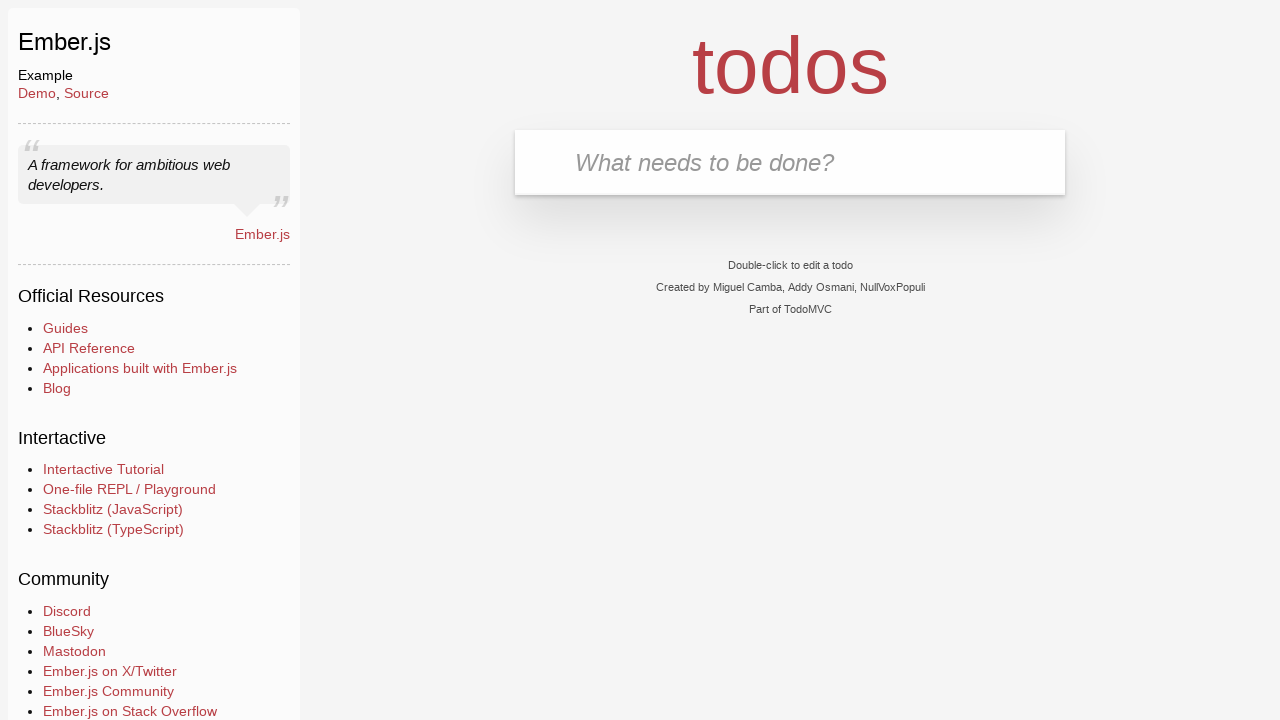